Tests the DemoQA student registration form by filling out all fields including personal info, date of birth, subjects, hobbies, uploading a picture, and selecting state/city, then verifies the submitted data in the results modal.

Starting URL: https://demoqa.com/automation-practice-form

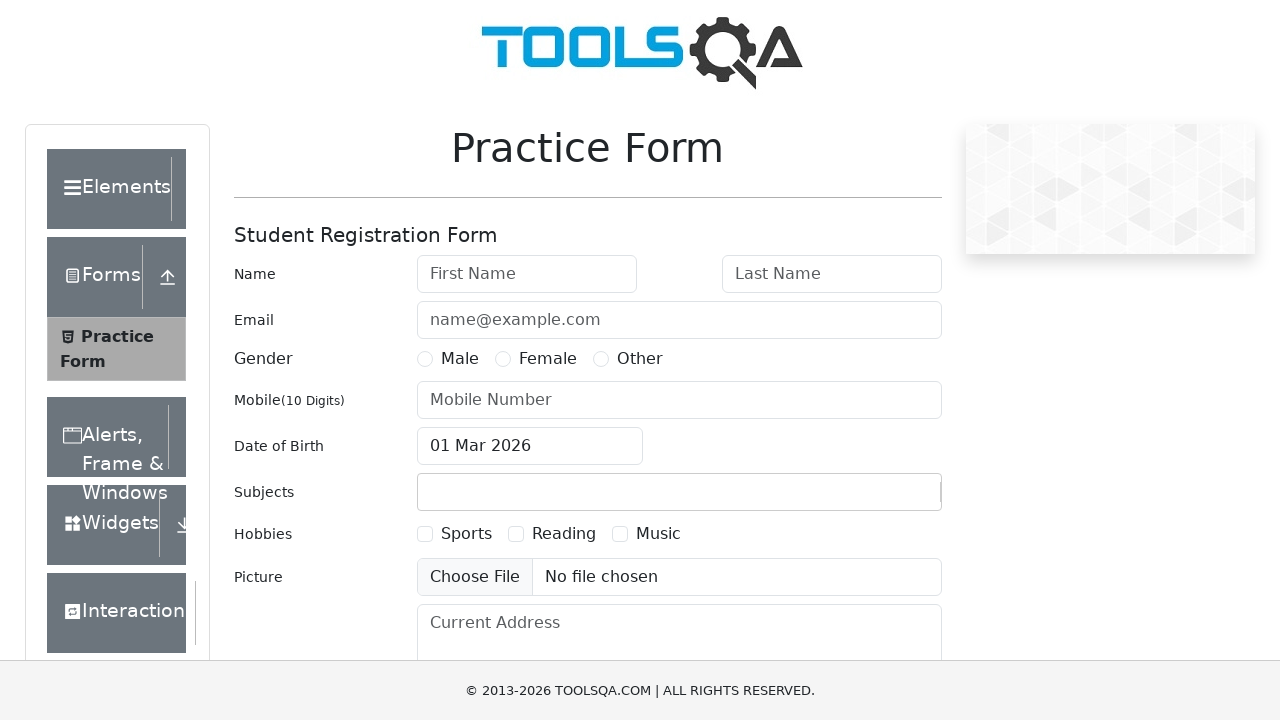

Filled first name field with 'Elena' on #firstName
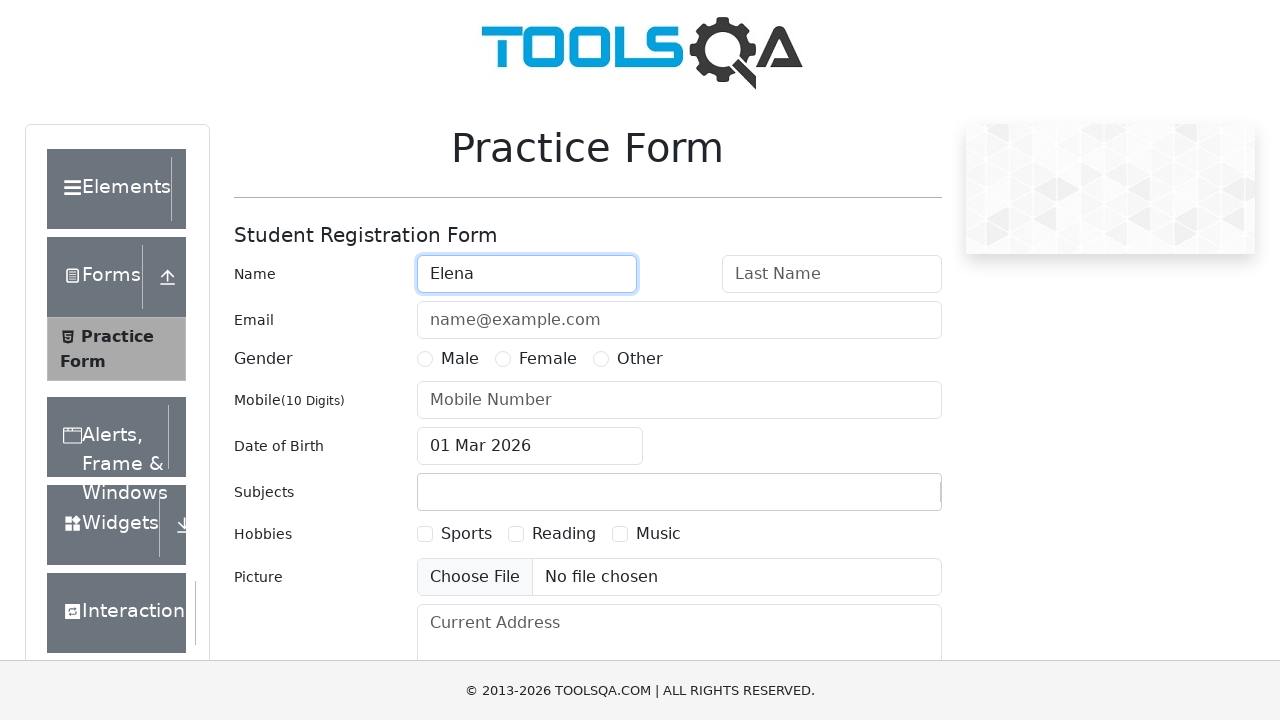

Filled last name field with 'Ku' on #lastName
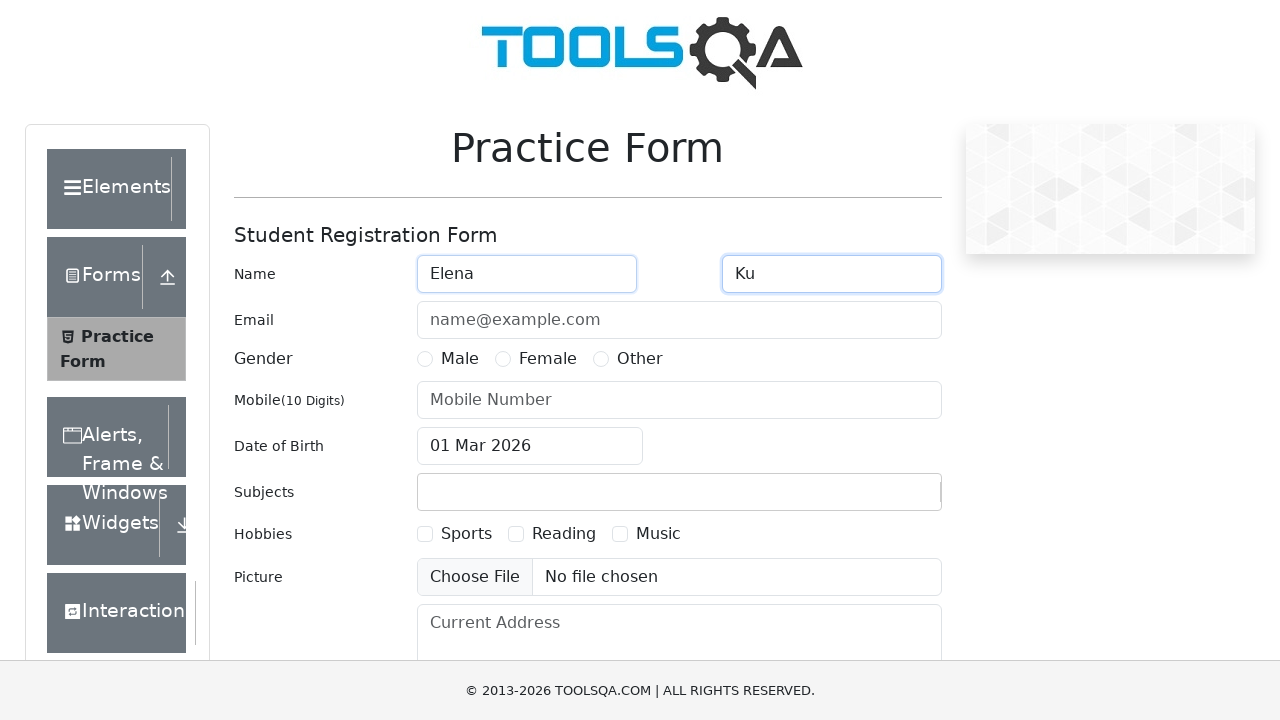

Filled email field with 'example@example.com' on #userEmail
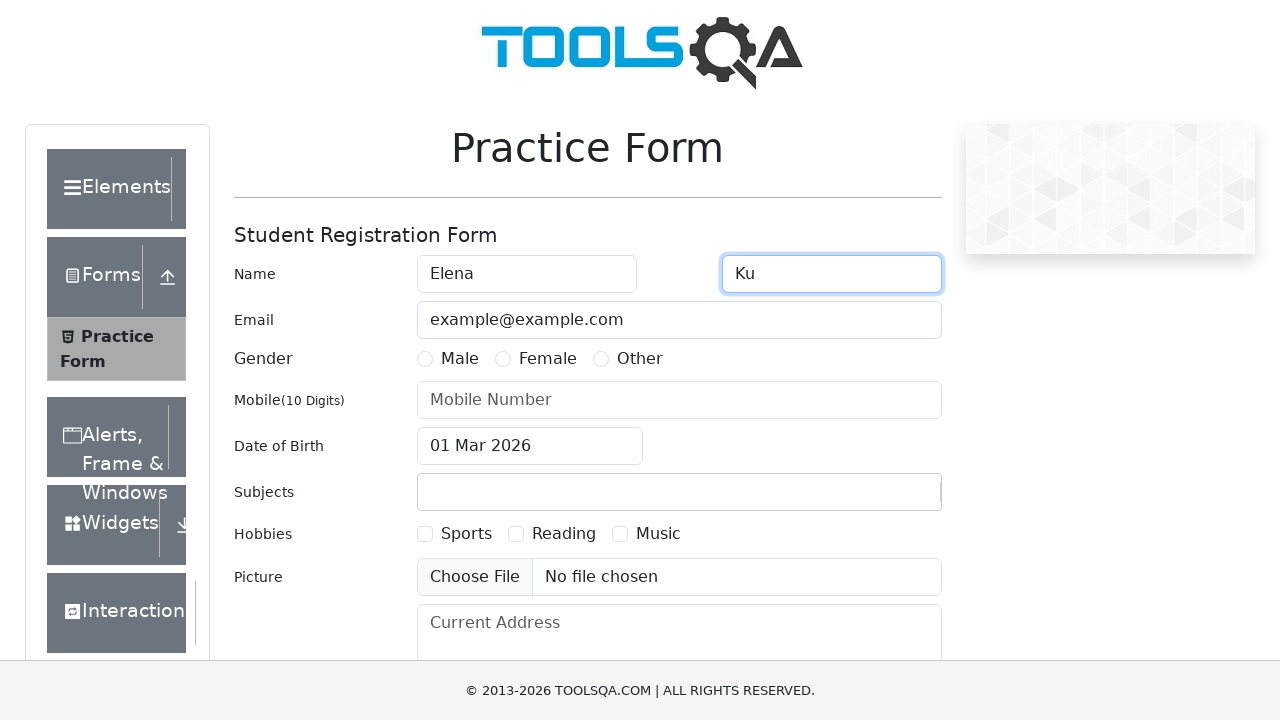

Selected Female gender option at (548, 359) on label[for='gender-radio-2']
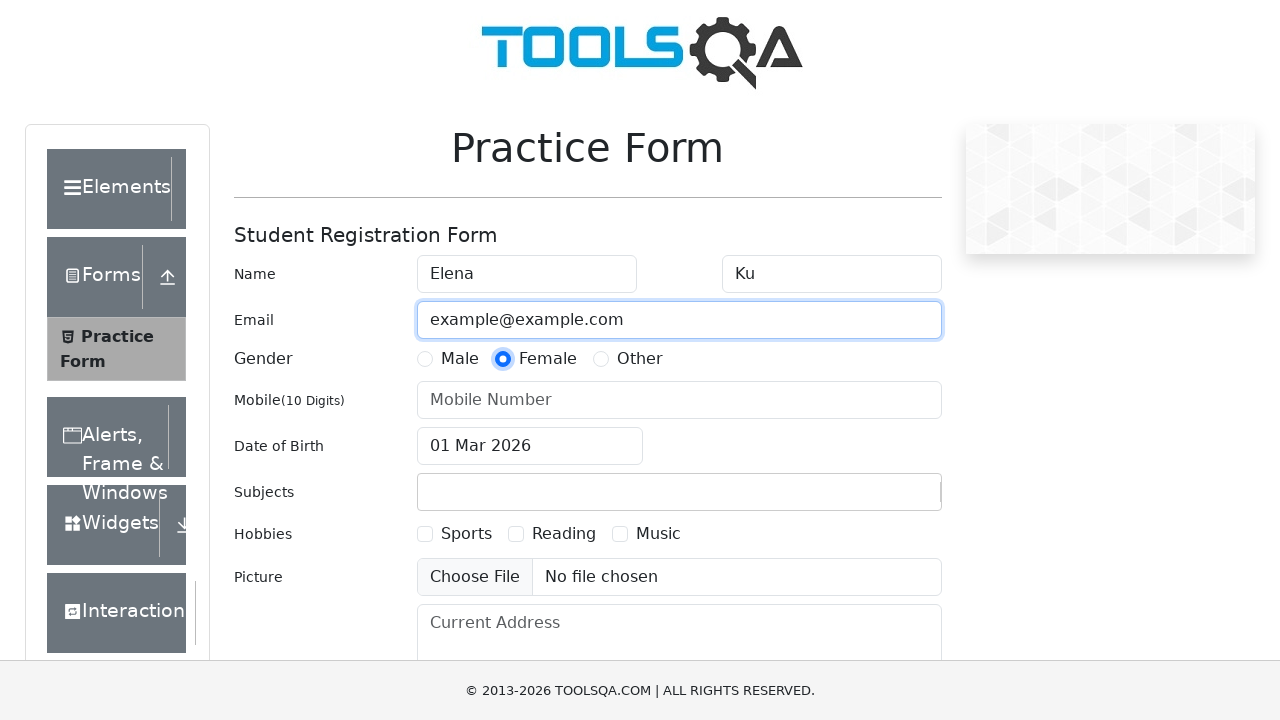

Filled mobile number with '8999111663' on #userNumber
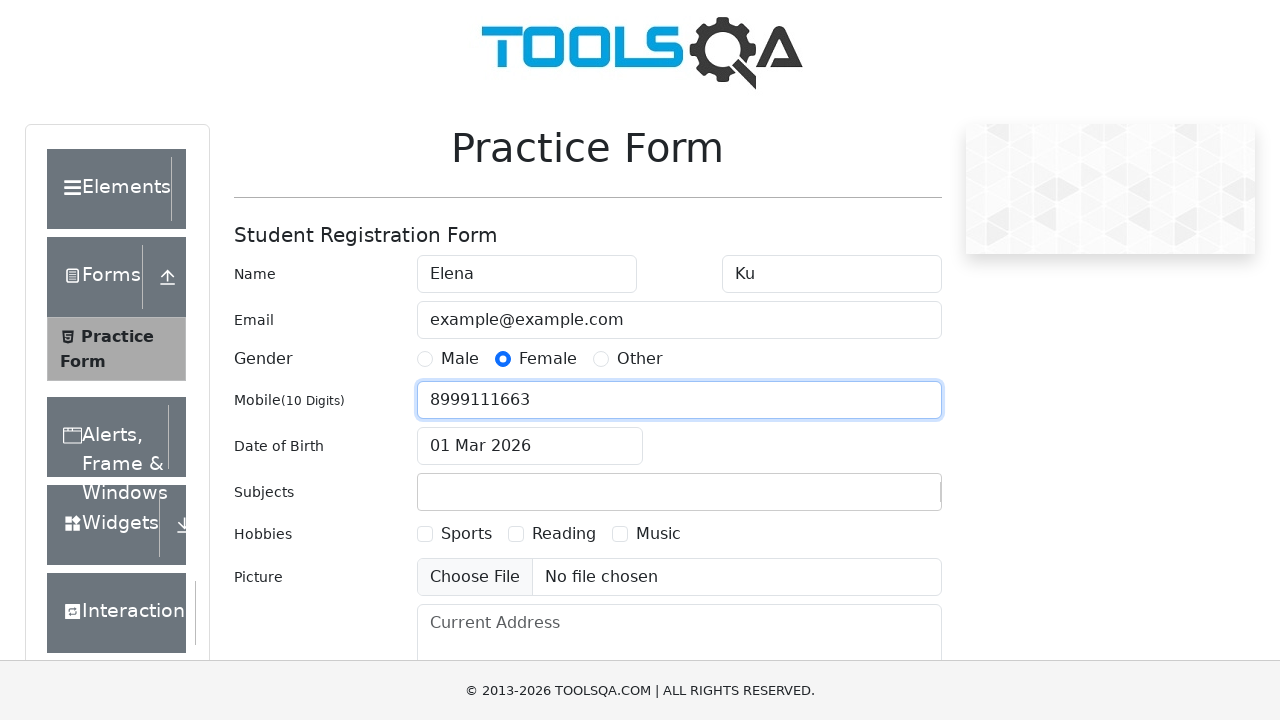

Clicked date of birth input field at (530, 446) on #dateOfBirthInput
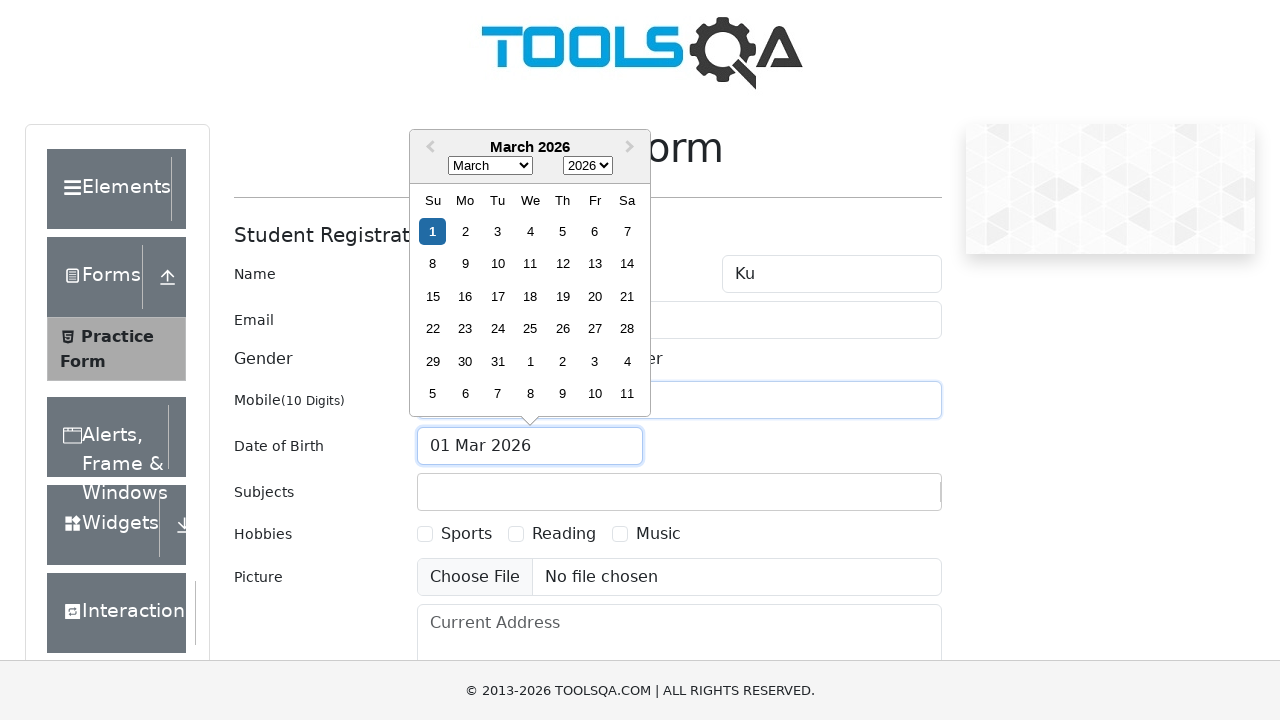

Selected December as birth month on .react-datepicker__month-select
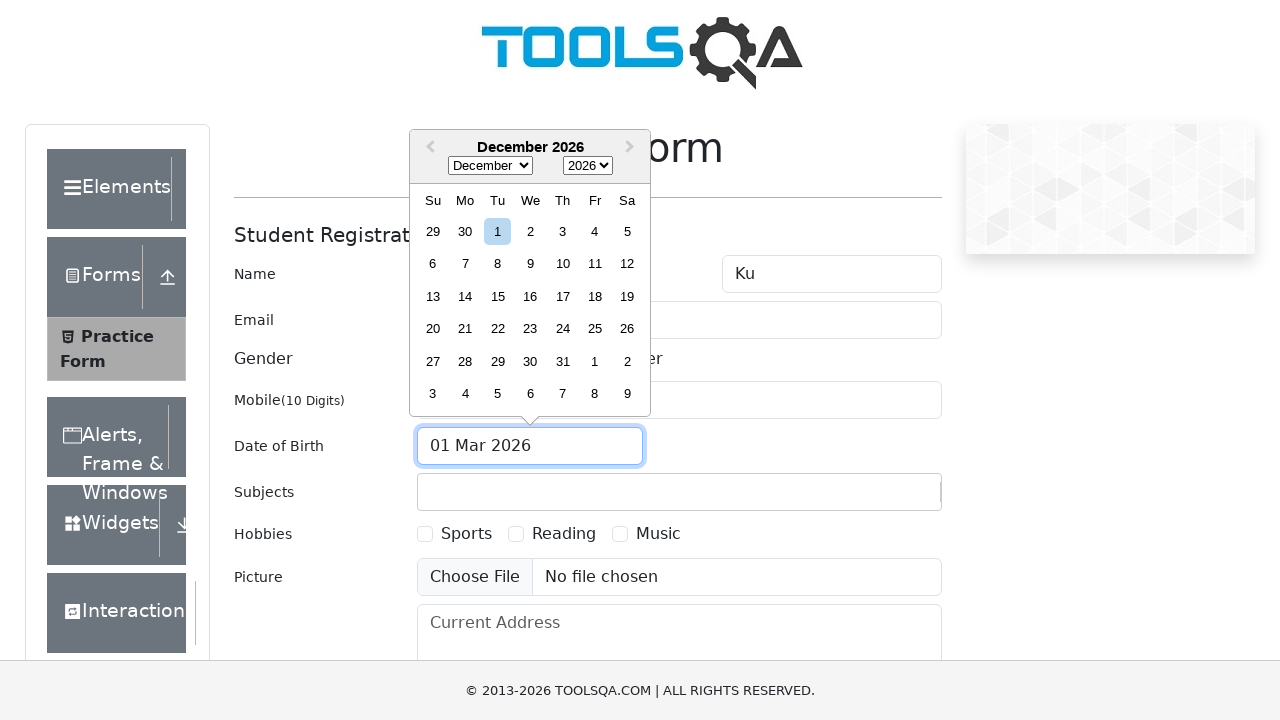

Selected 1986 as birth year on .react-datepicker__year-select
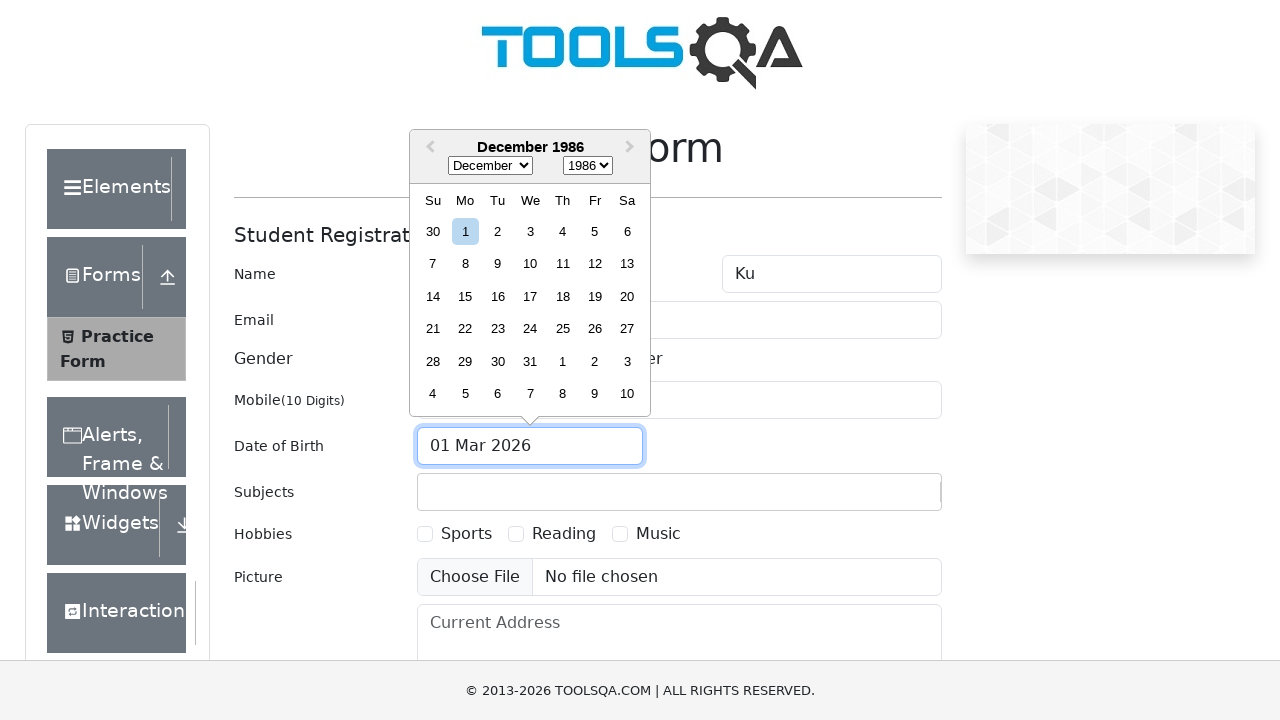

Selected day 30 from date picker at (498, 361) on .react-datepicker__day--030:not(.react-datepicker__day--outside-month)
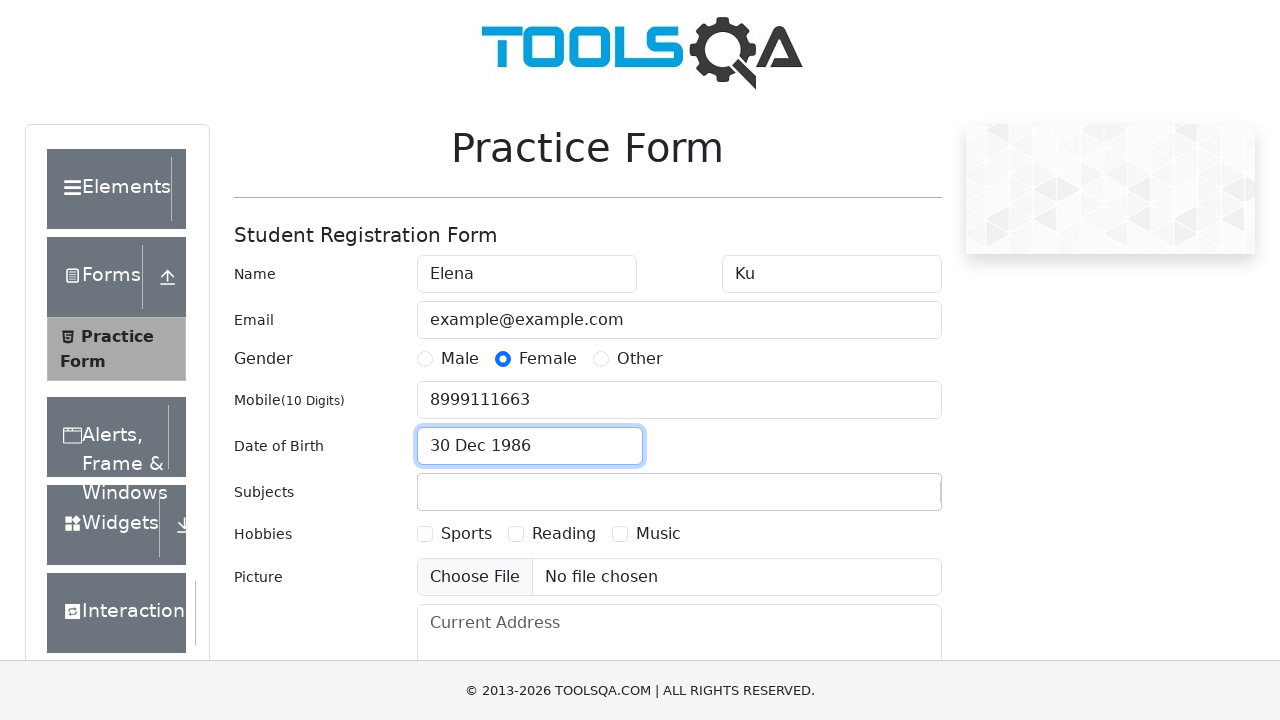

Filled subjects input with 'Maths' on #subjectsInput
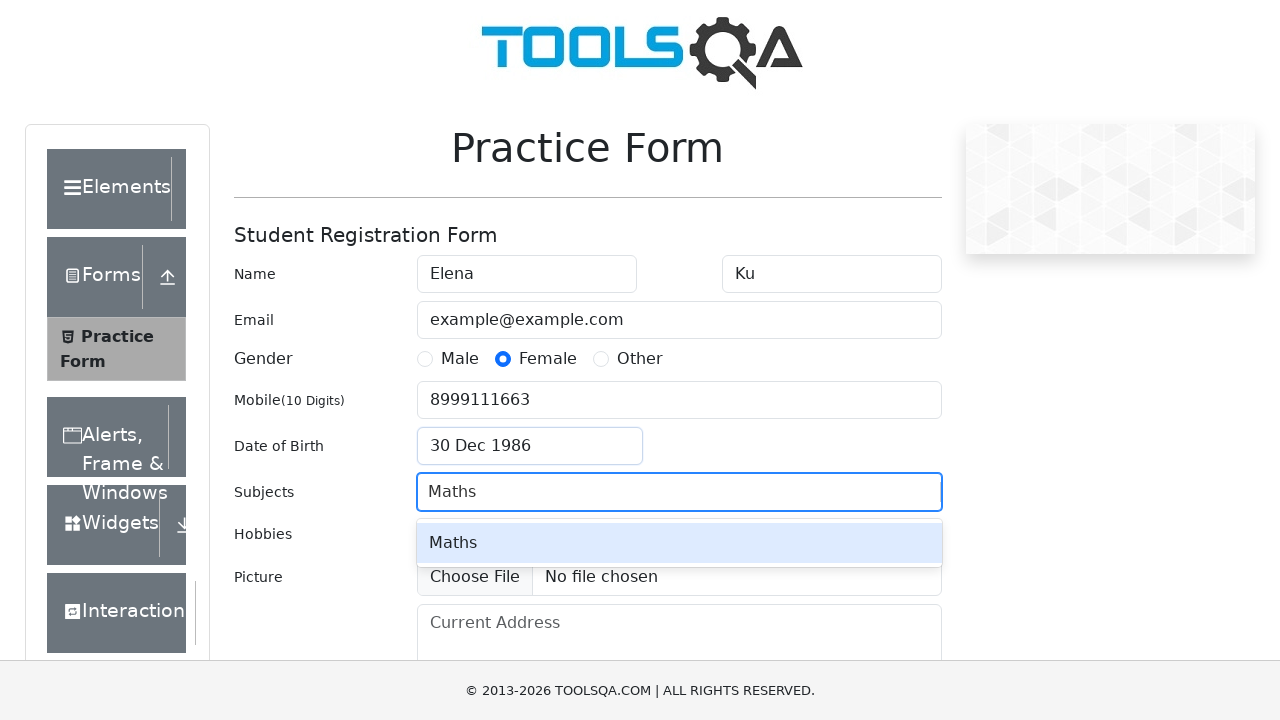

Pressed Enter to confirm Maths subject on #subjectsInput
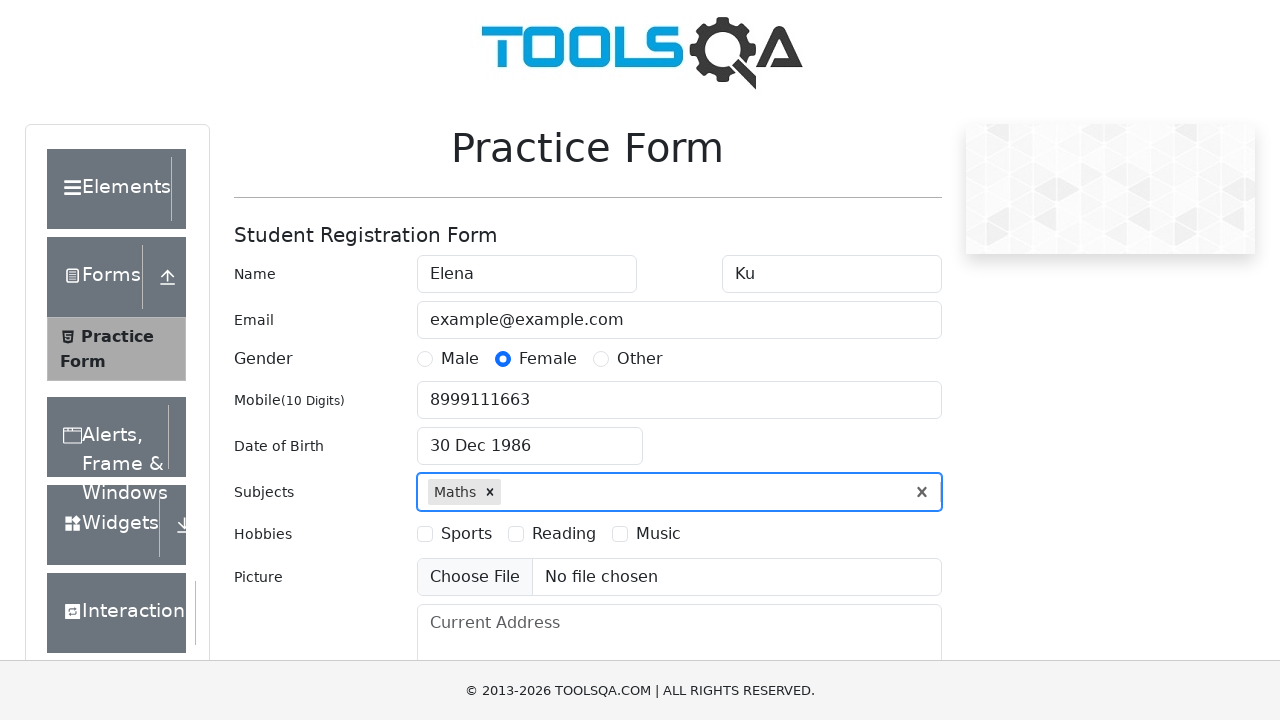

Selected Sports hobby checkbox at (466, 534) on label[for='hobbies-checkbox-1']
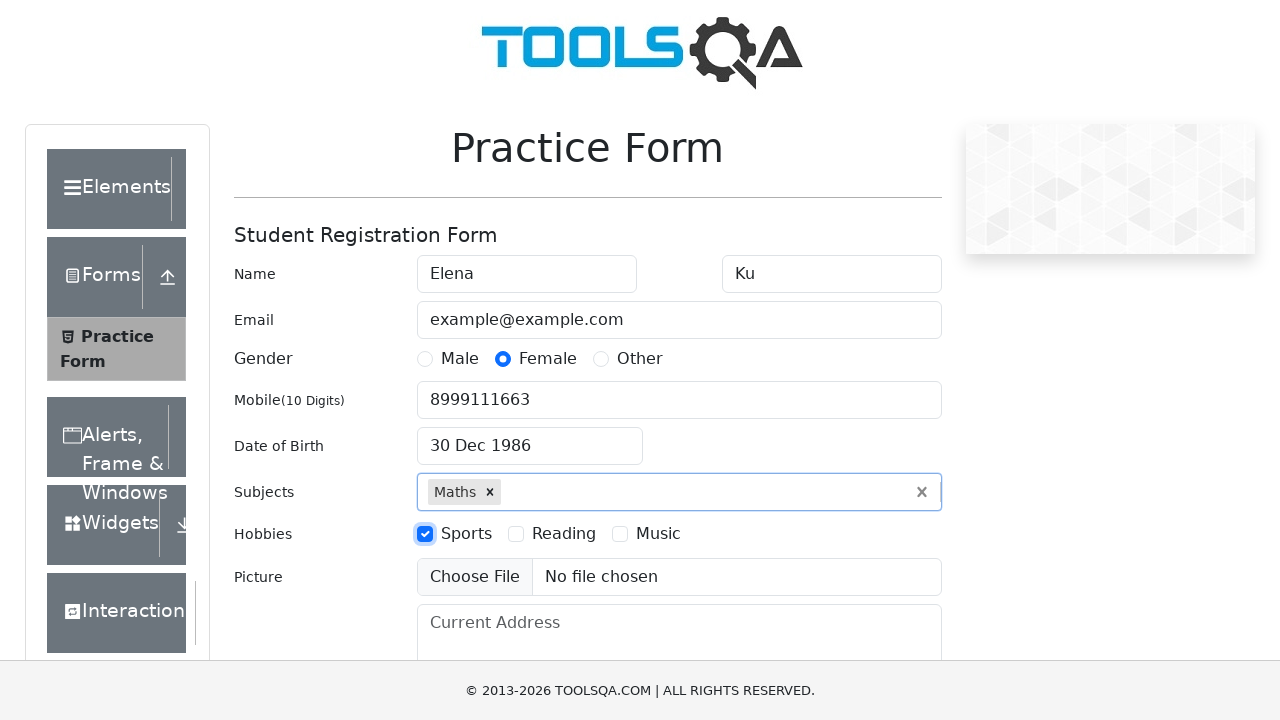

Filled current address with 'Some address 1' on #currentAddress
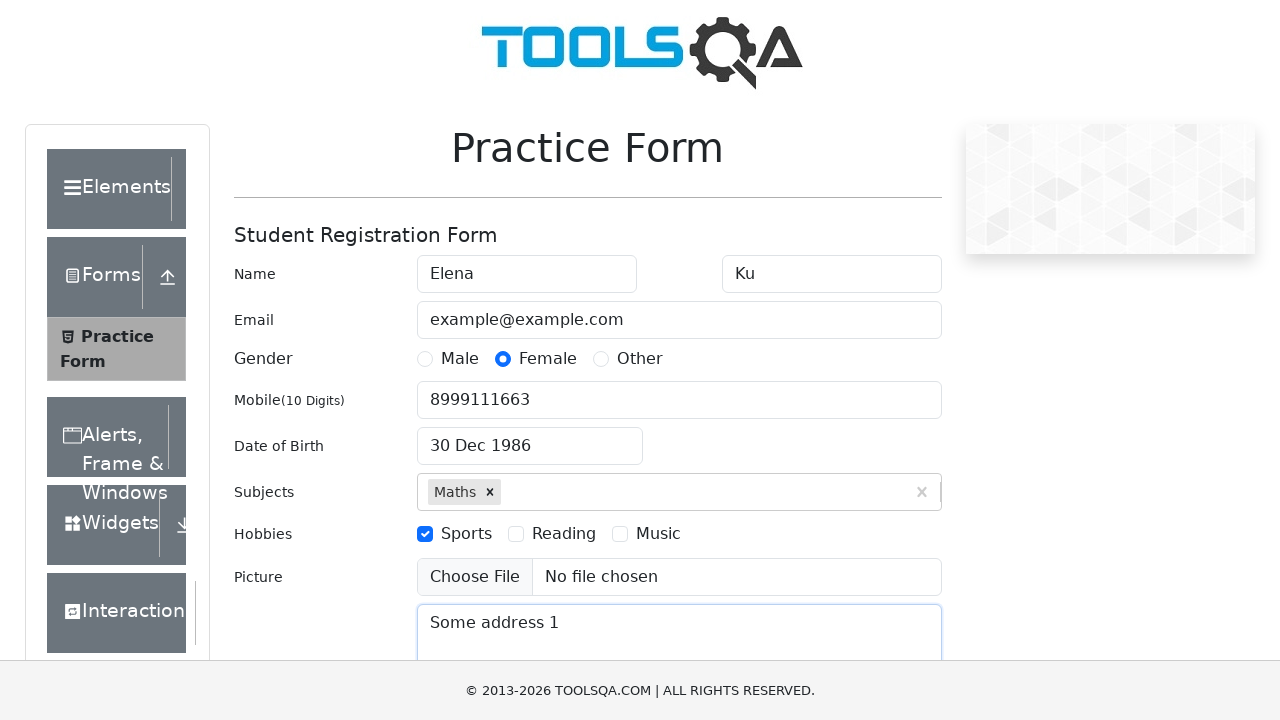

Scrolled down to view state/city dropdowns
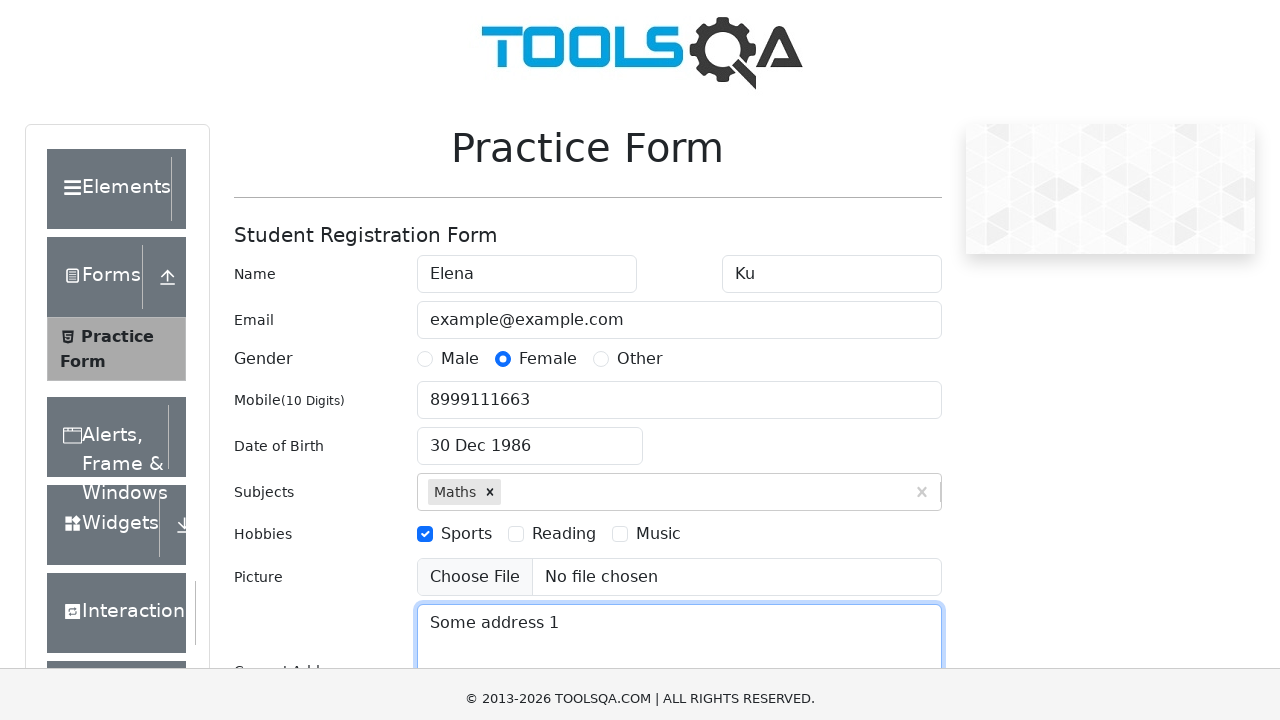

Clicked state dropdown to open options at (527, 437) on #state
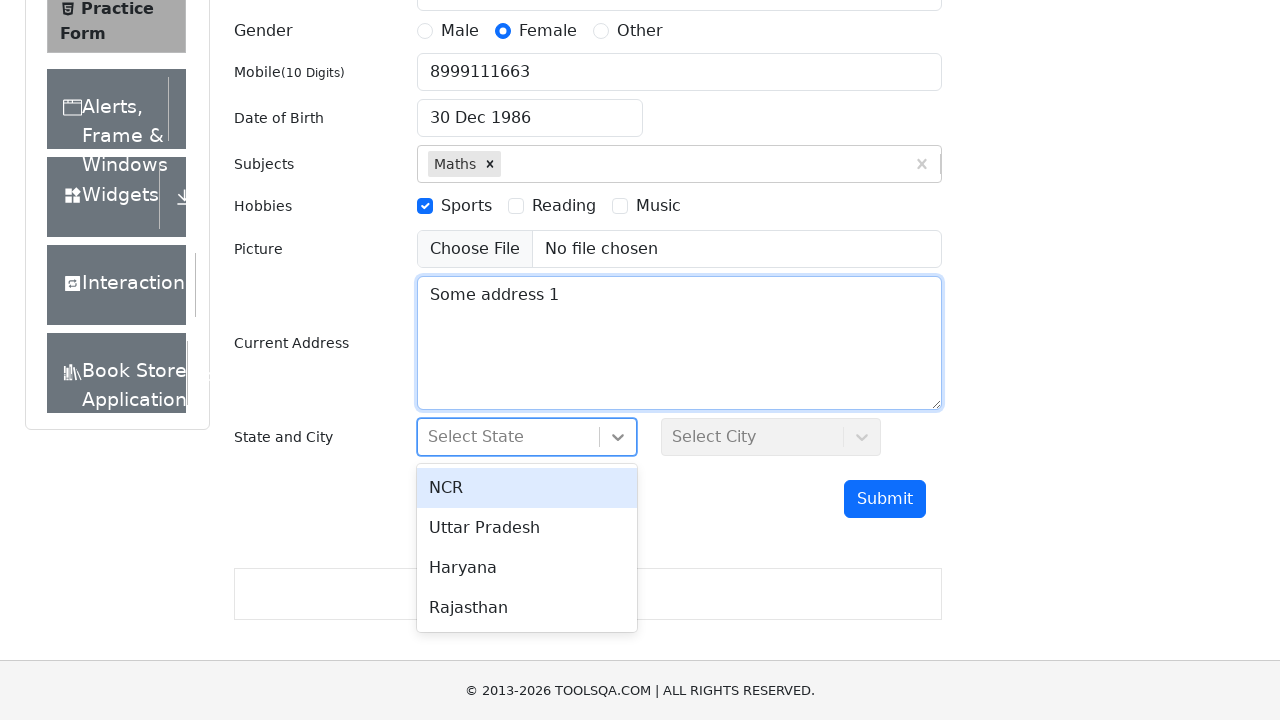

Selected NCR from state dropdown at (527, 488) on #react-select-3-option-0
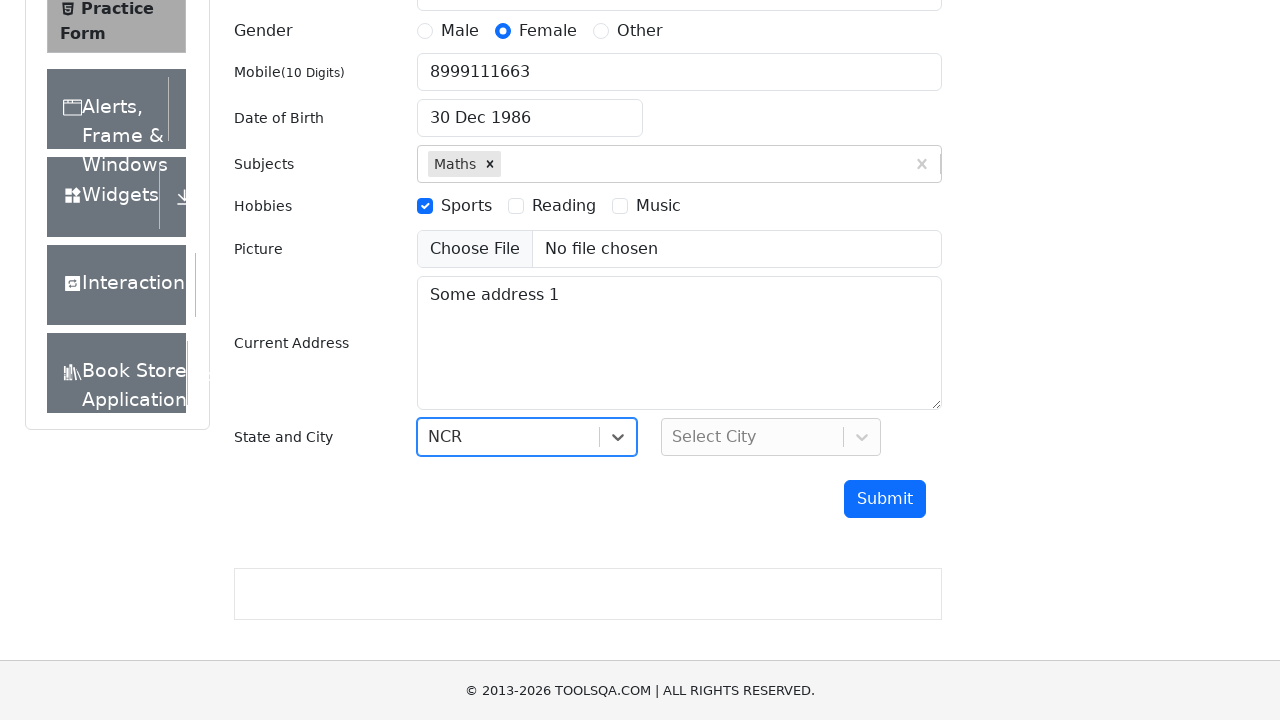

Clicked city dropdown to open options at (771, 437) on #city
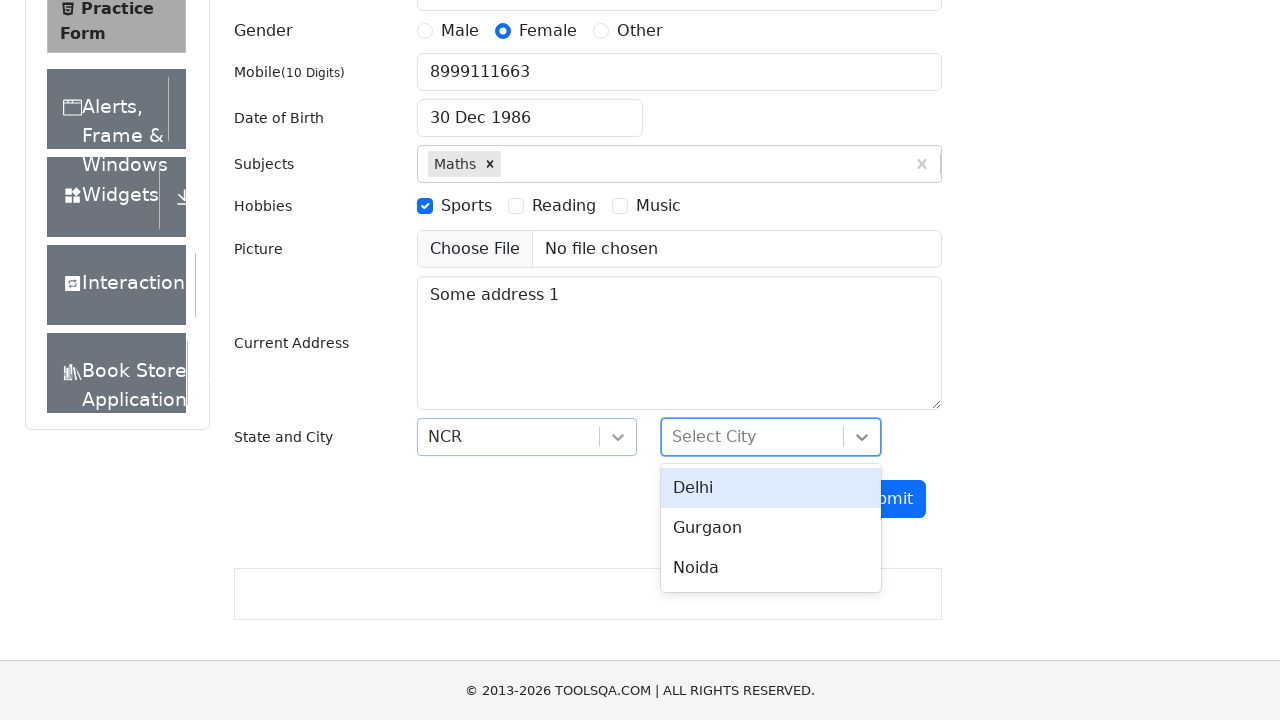

Selected Delhi from city dropdown at (771, 488) on #react-select-4-option-0
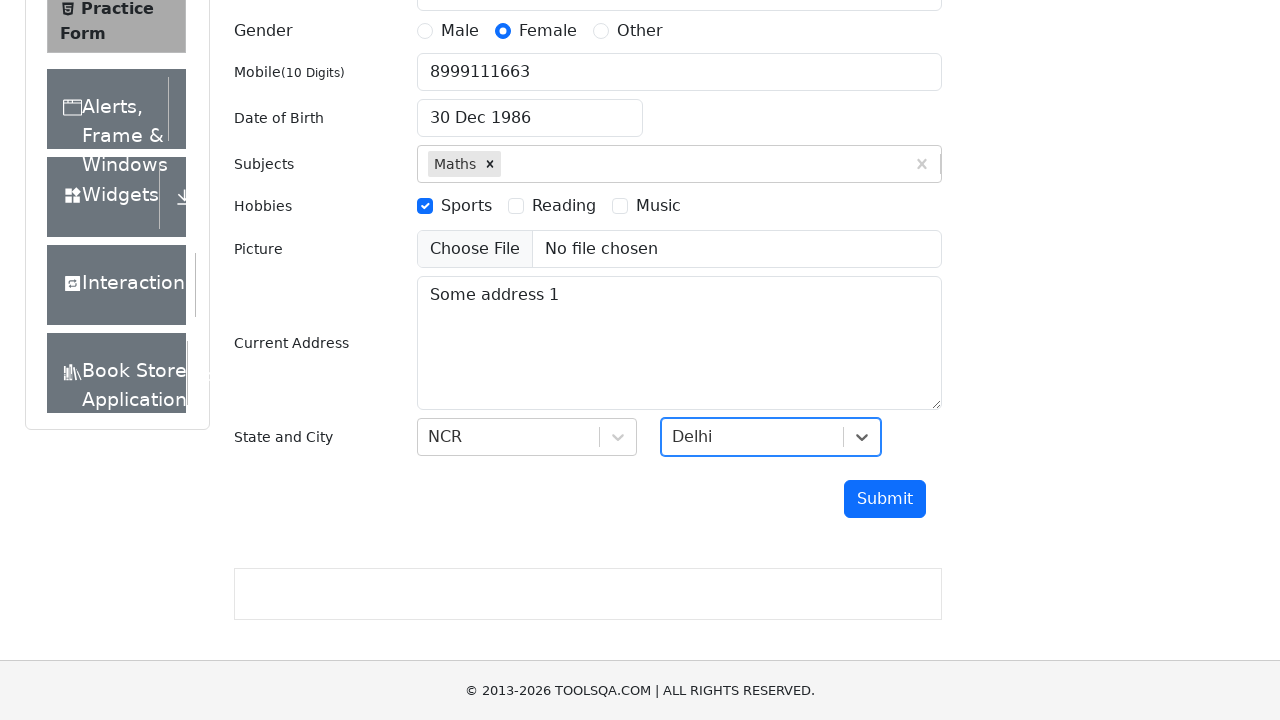

Clicked submit button to submit the registration form at (885, 499) on #submit
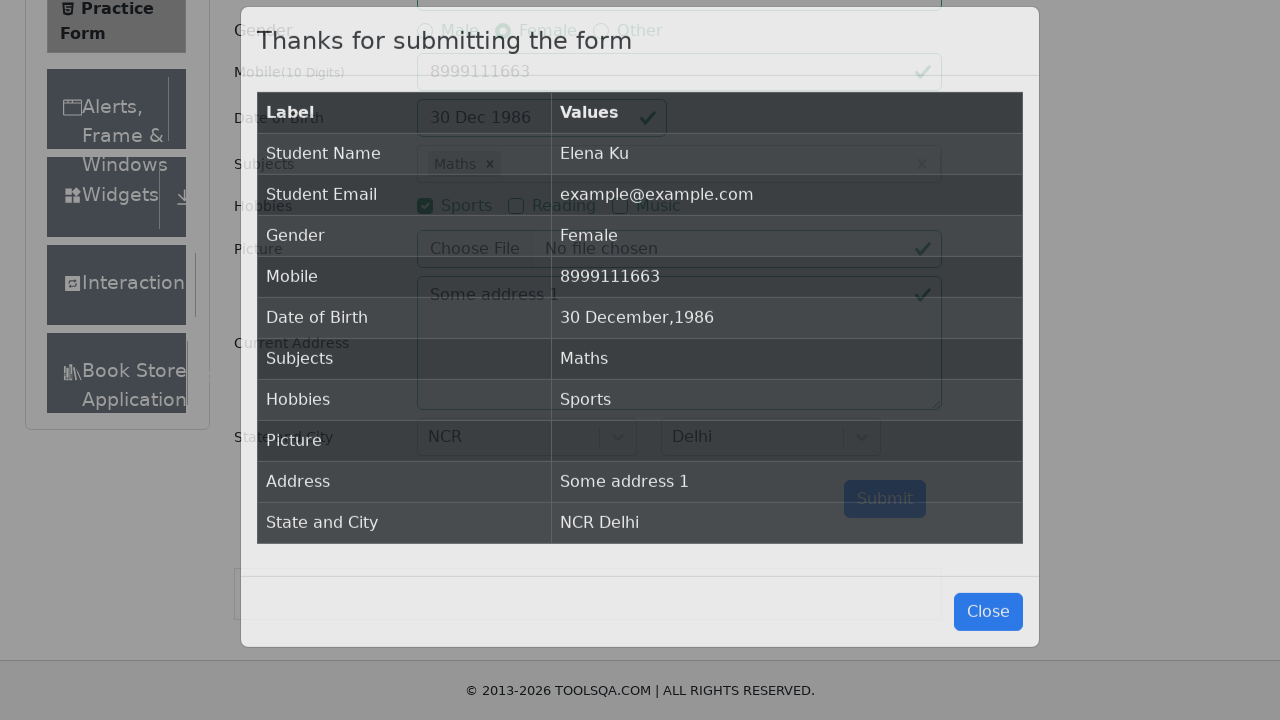

Results modal appeared with submitted data title
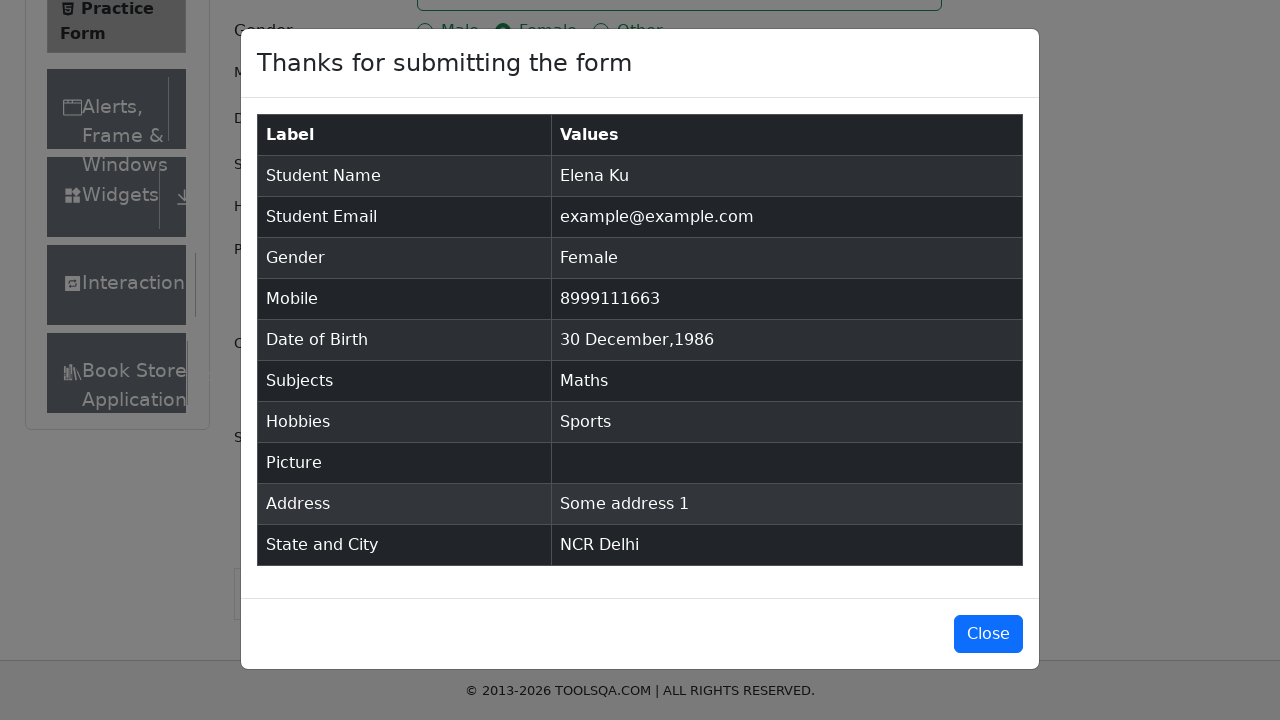

Results table loaded with all submitted information
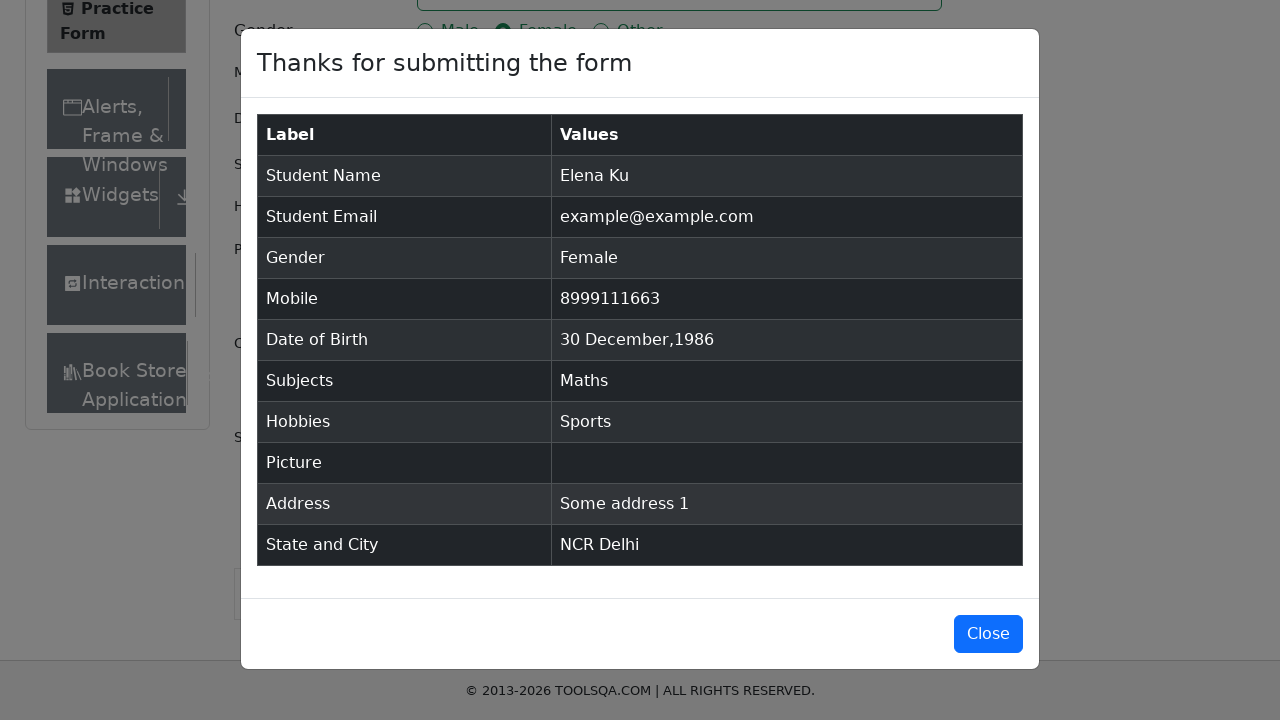

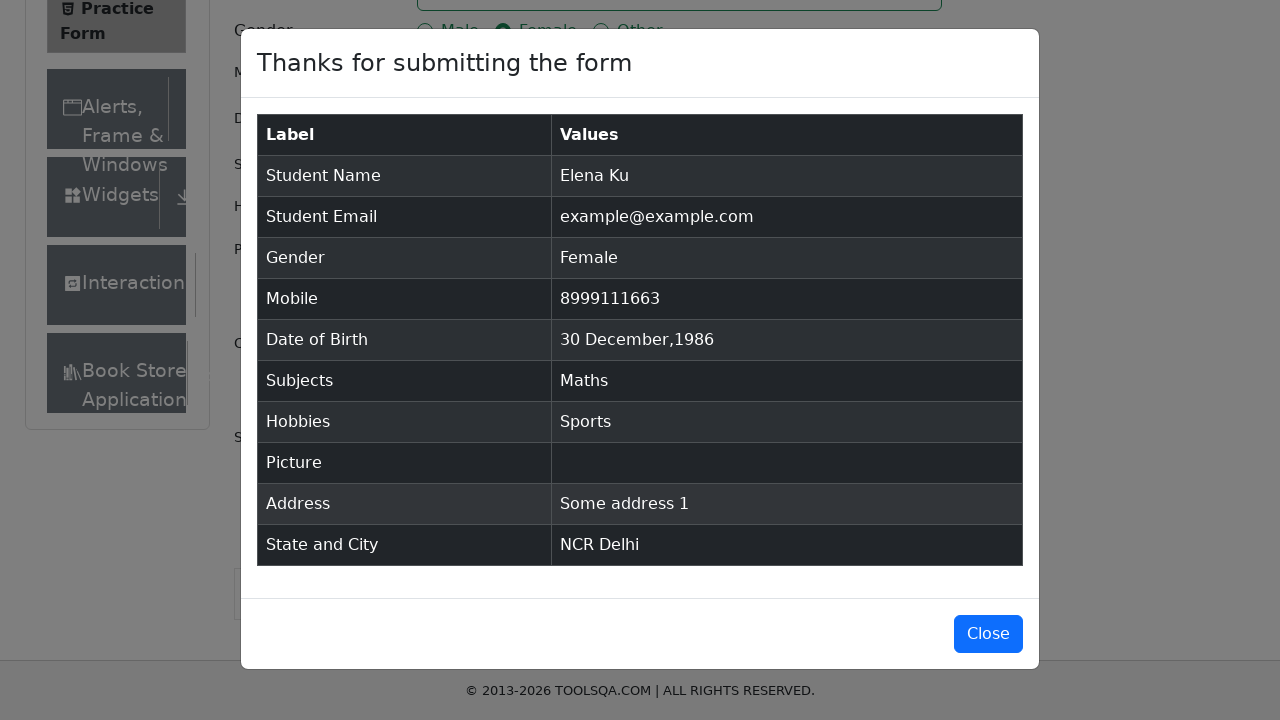